Tests a registration form by filling in first name and email fields, then submitting the form to verify registration behavior.

Starting URL: http://suninjuly.github.io/registration2.html

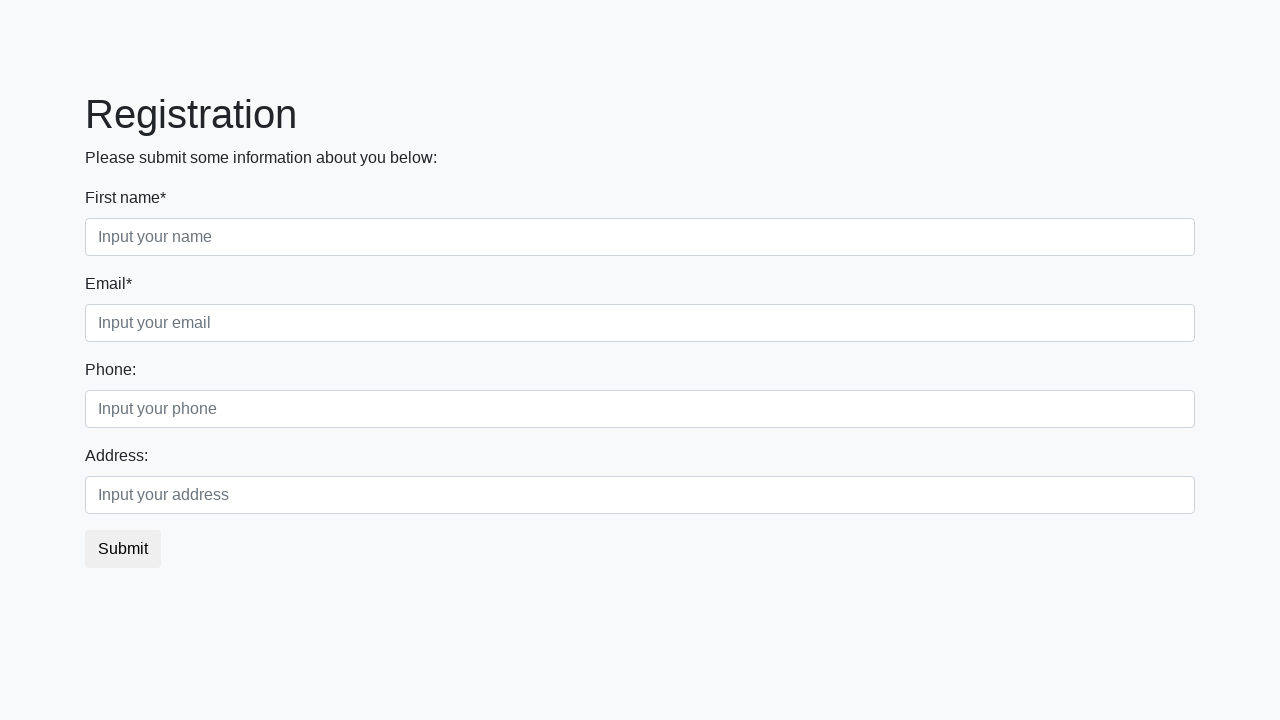

Filled first name field with 'Anna' on //div[1]/div[1]/input
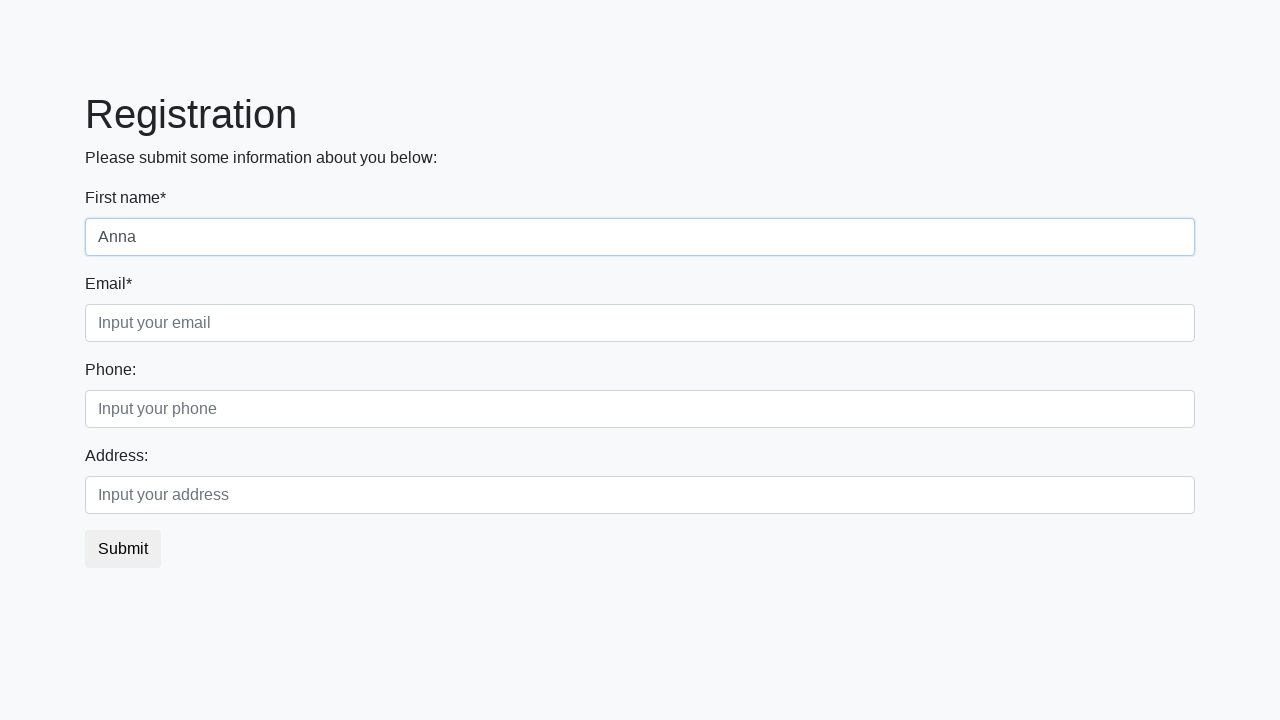

Filled email field with 'testuser2024@example.com' on //div[1]/div[2]/input
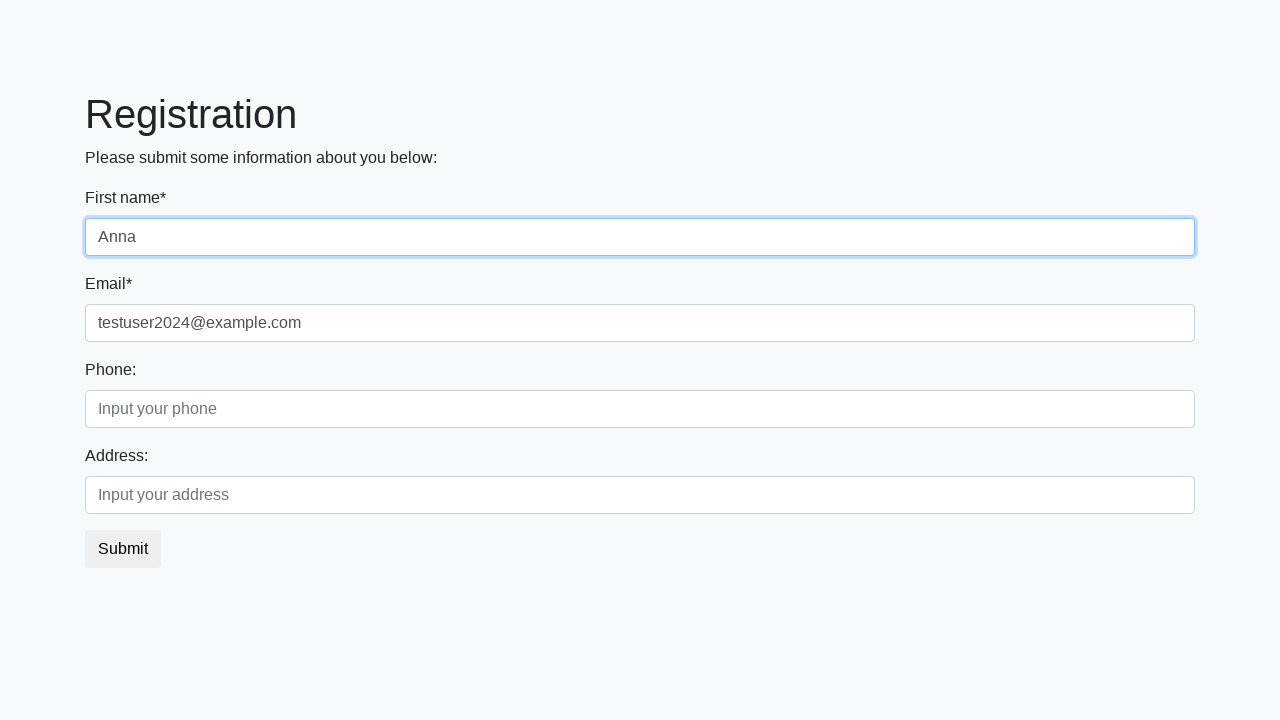

Clicked submit button to register at (123, 549) on xpath=//div/form/button
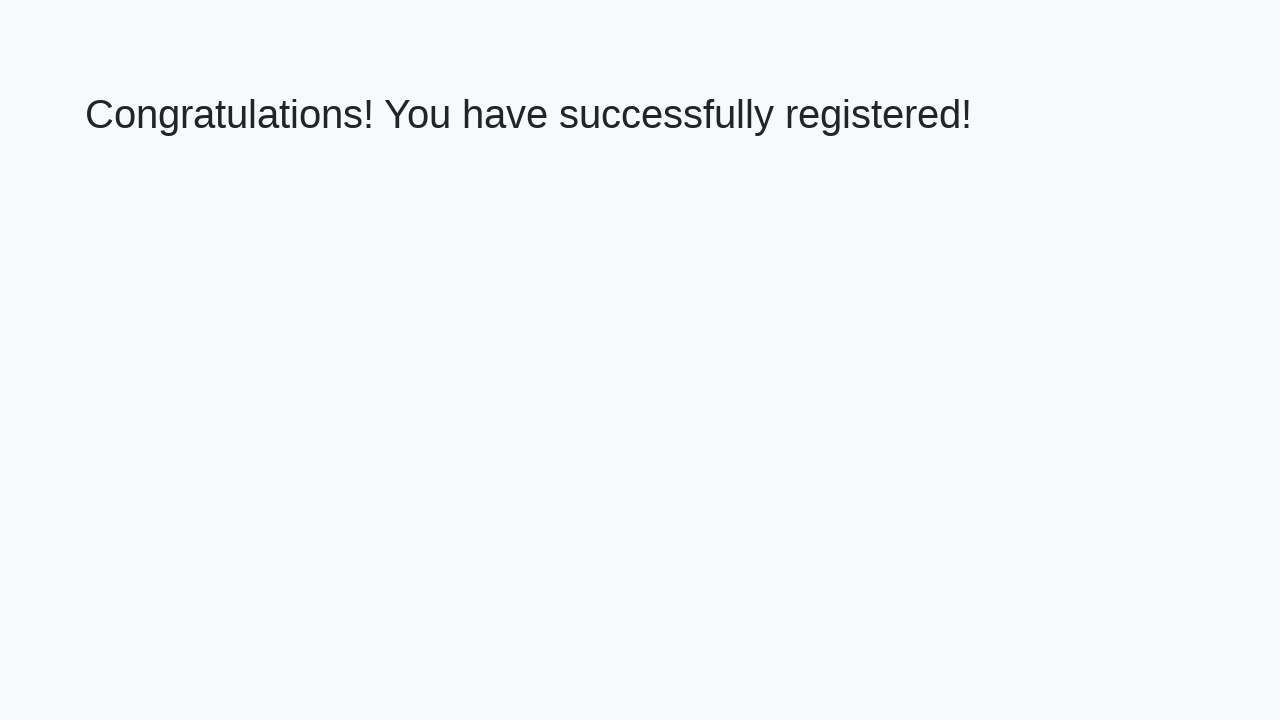

Registration result page loaded with h1 element
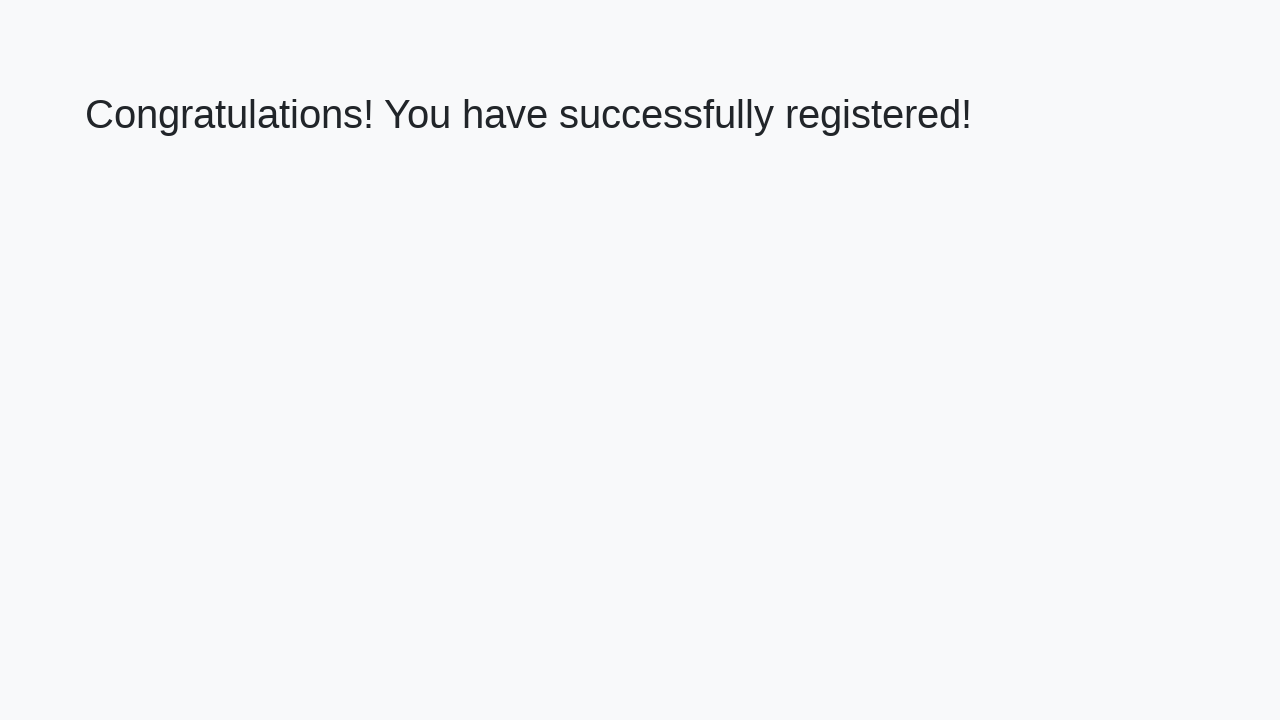

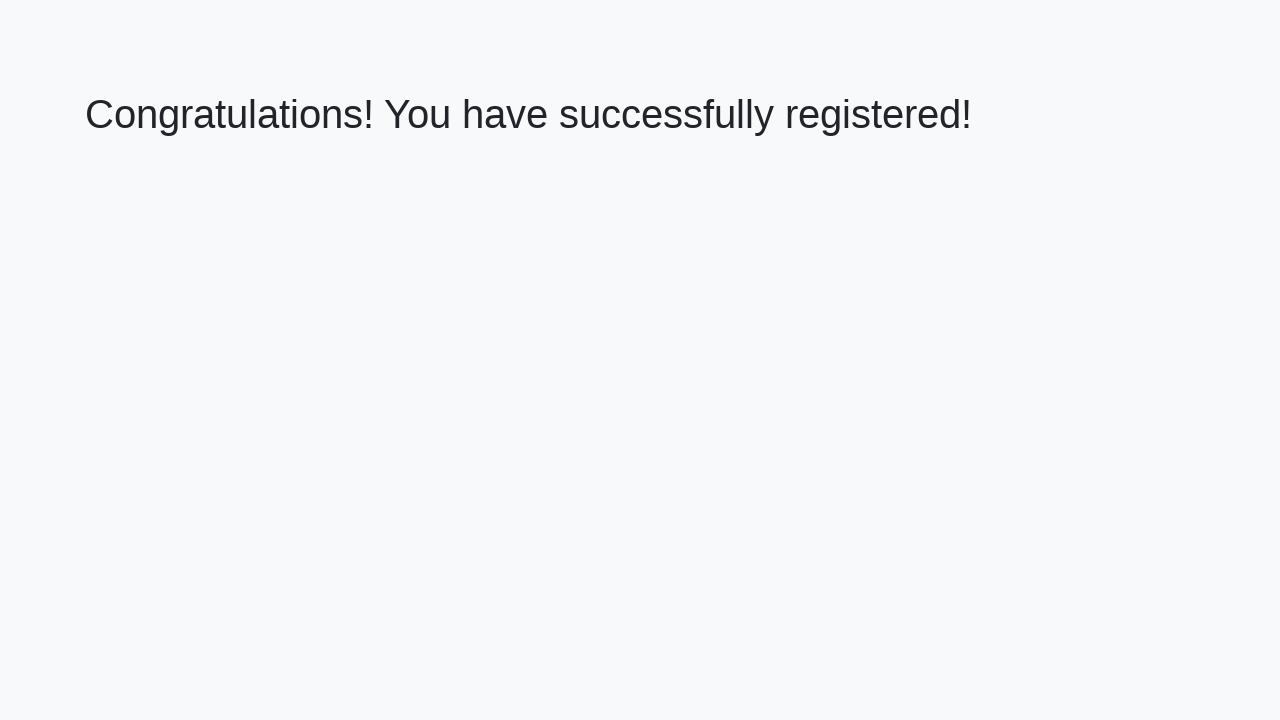